Navigates to a blog page and verifies that a static web table with headers is present on the page

Starting URL: https://omayo.blogspot.com/

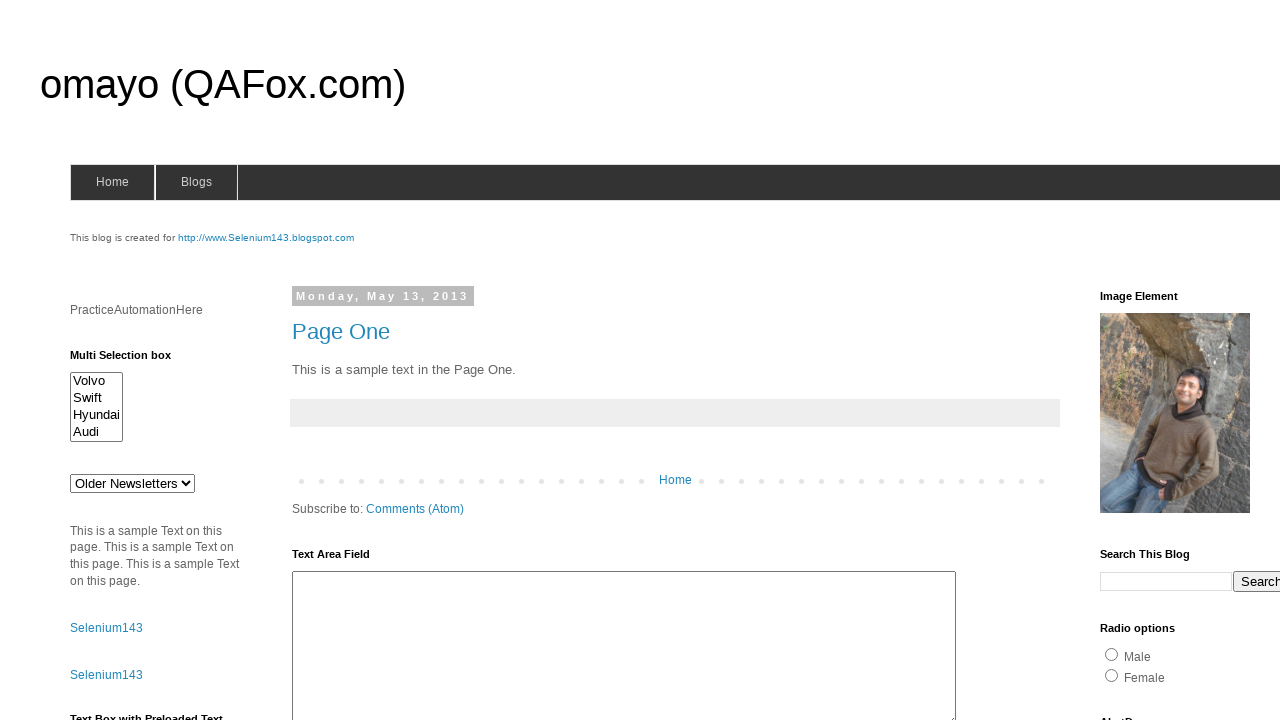

Navigated to https://omayo.blogspot.com/
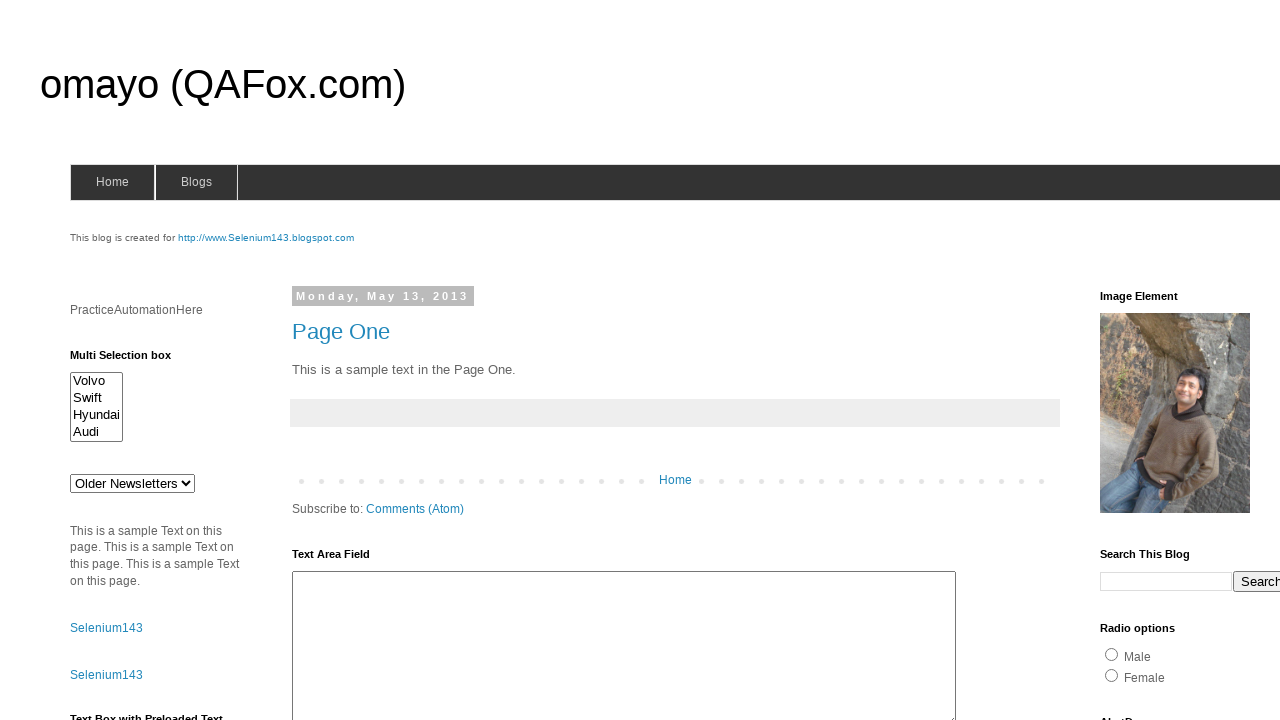

Static web table with id 'table1' is present on the page
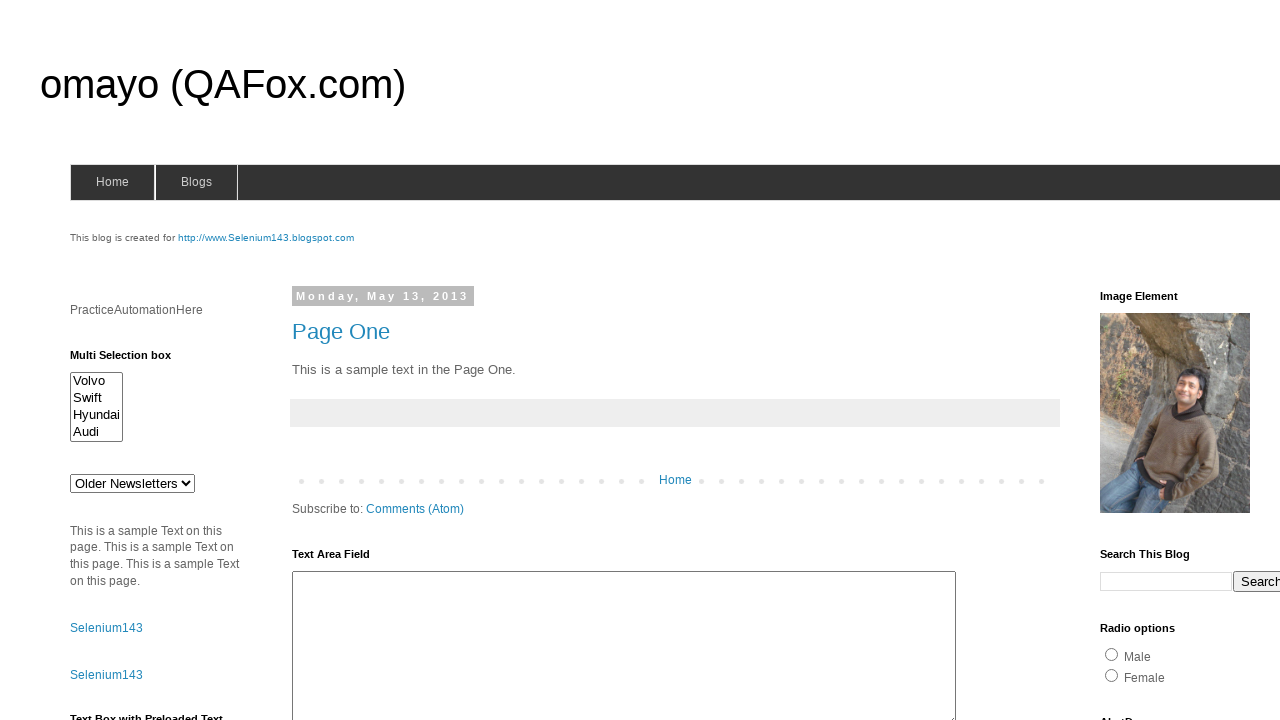

Table headers in thead row are visible
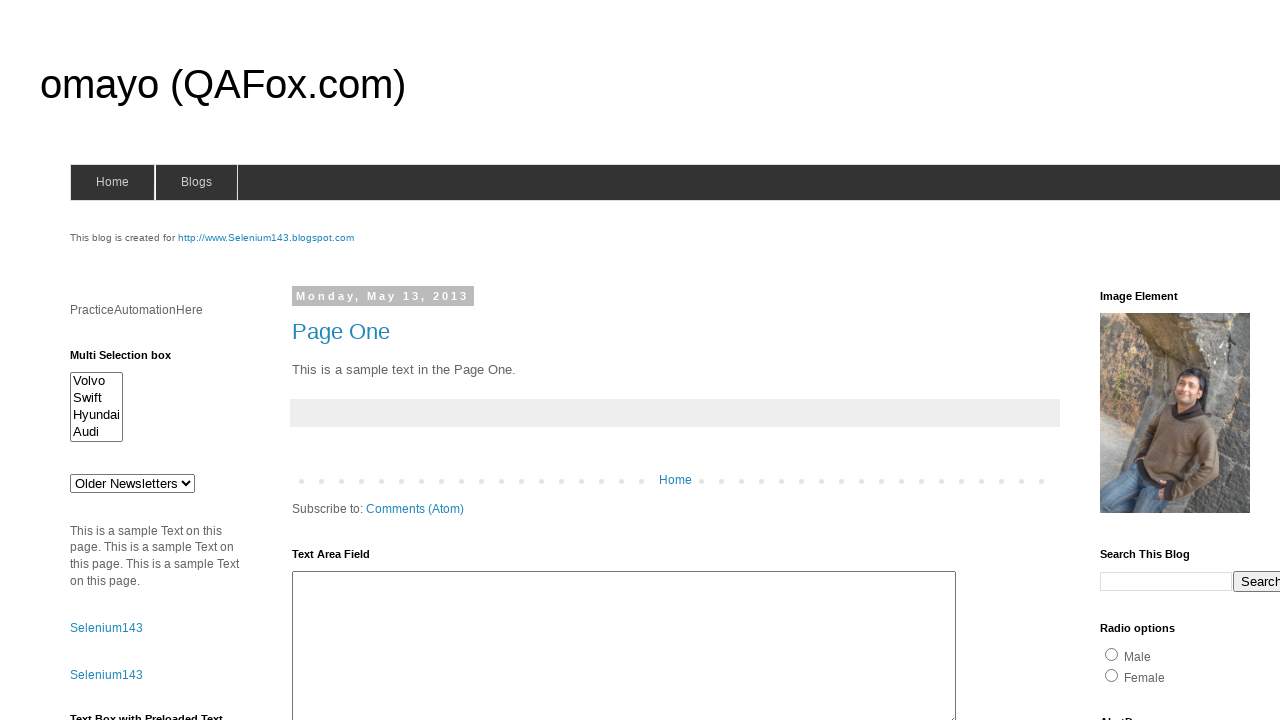

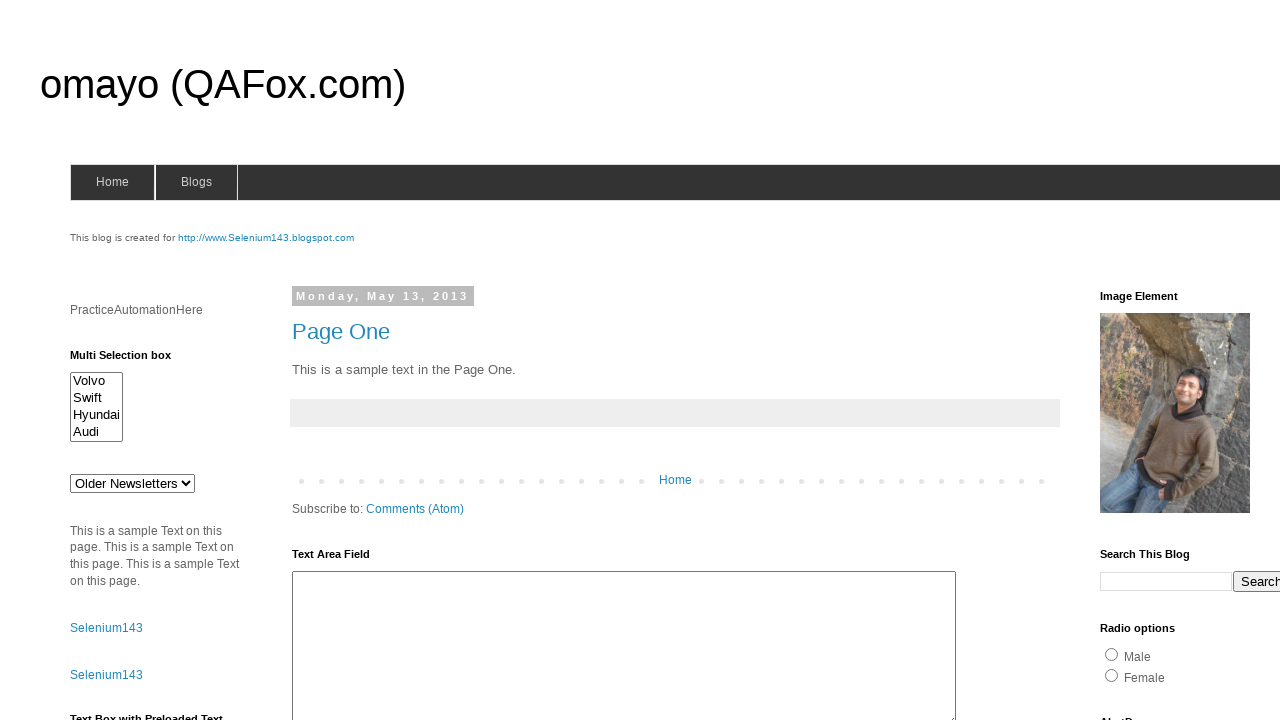